Tests filtering to display only active (non-completed) items using the Active filter link

Starting URL: https://demo.playwright.dev/todomvc

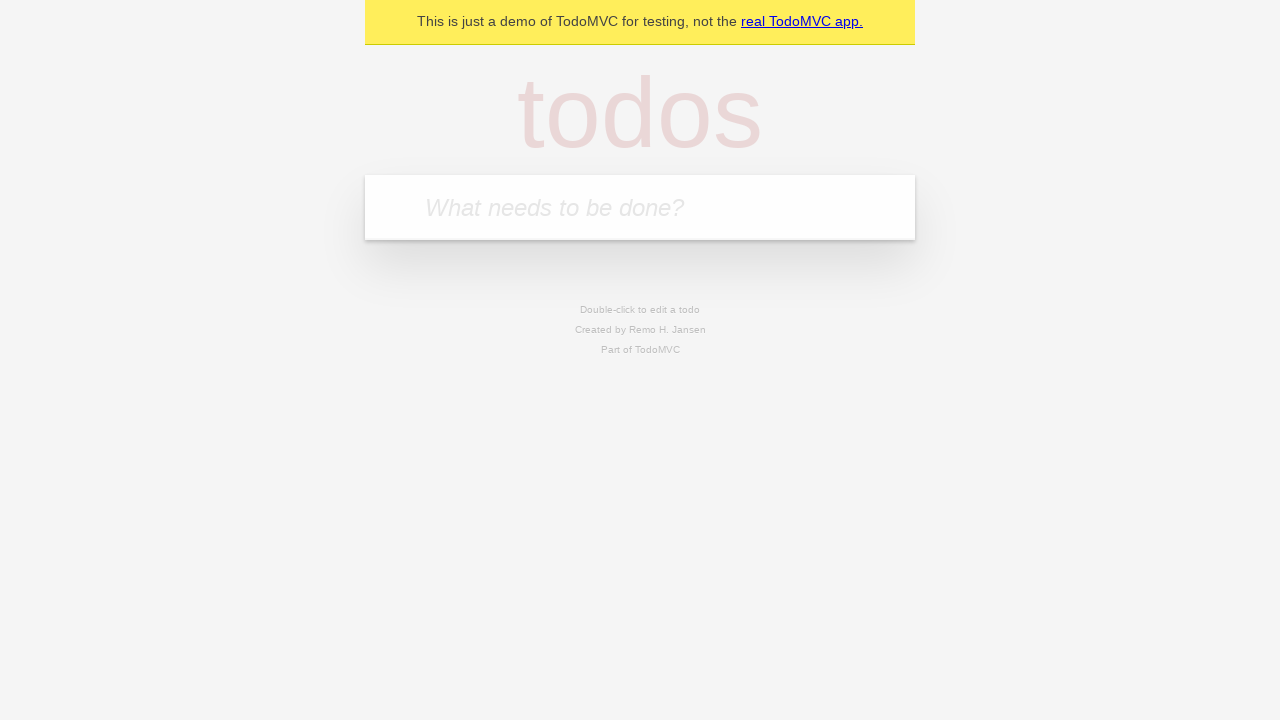

Filled todo input with 'buy some cheese' on internal:attr=[placeholder="What needs to be done?"i]
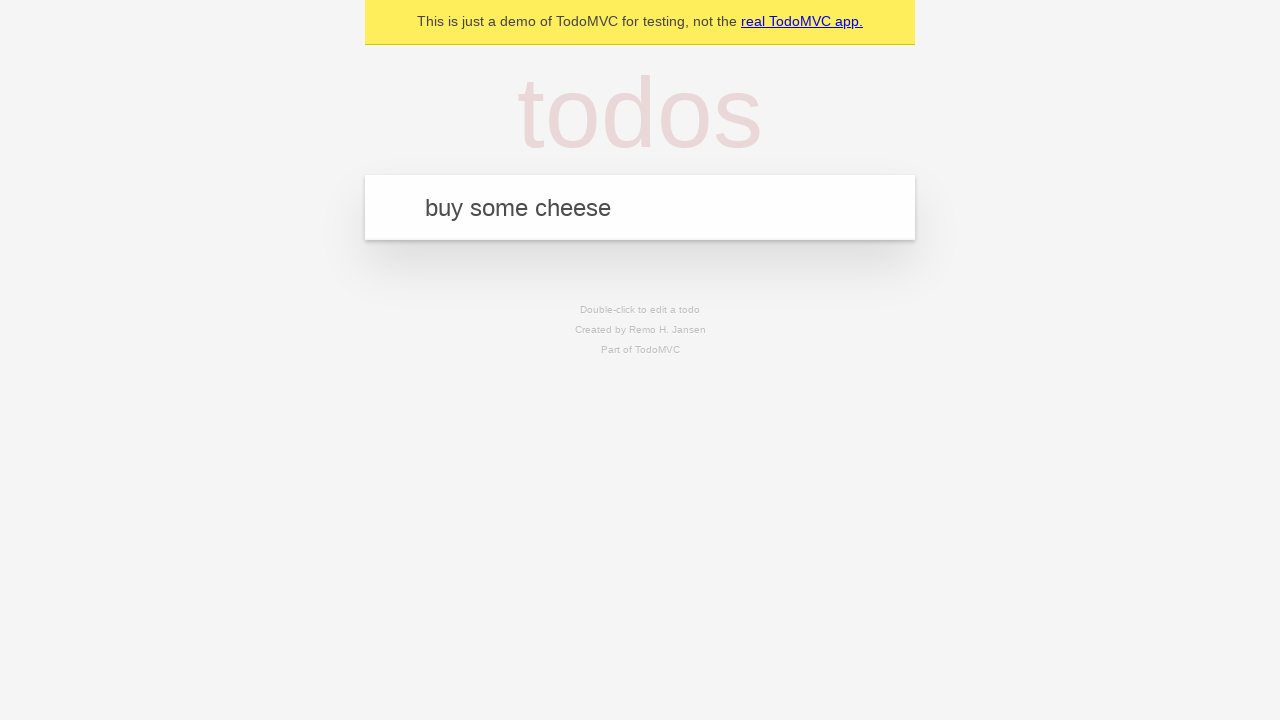

Pressed Enter to add first todo item on internal:attr=[placeholder="What needs to be done?"i]
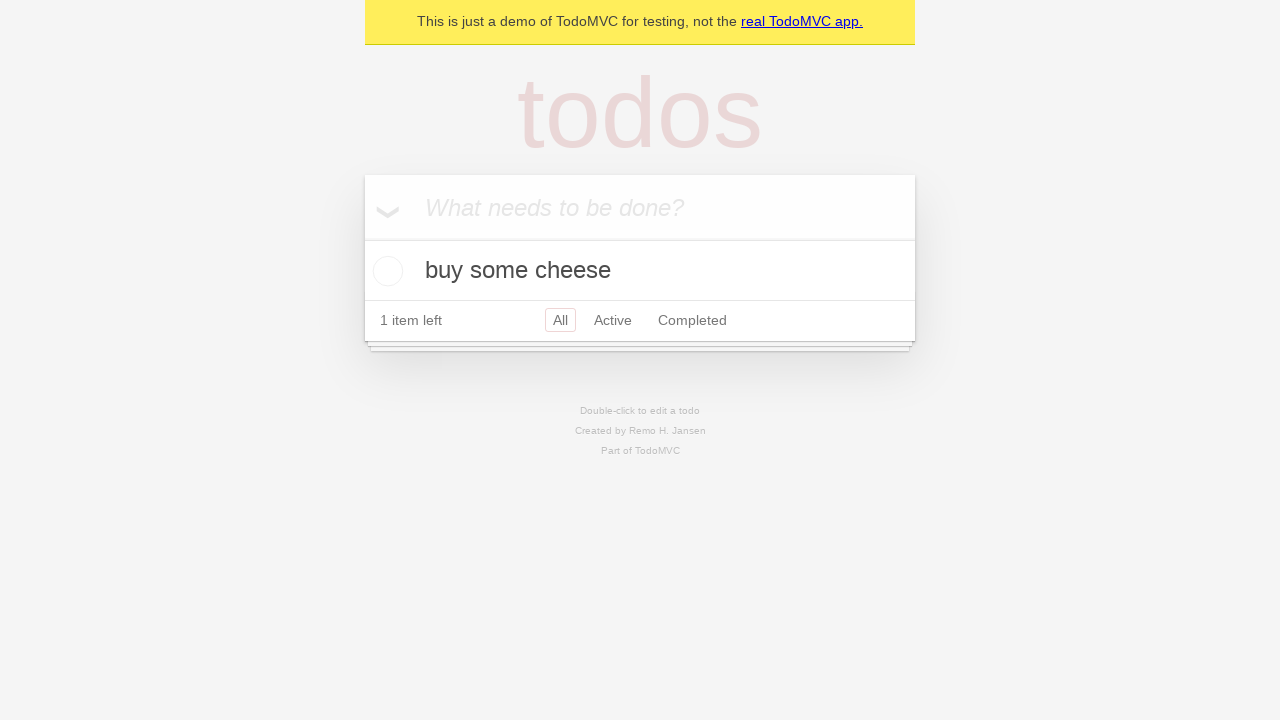

Filled todo input with 'feed the cat' on internal:attr=[placeholder="What needs to be done?"i]
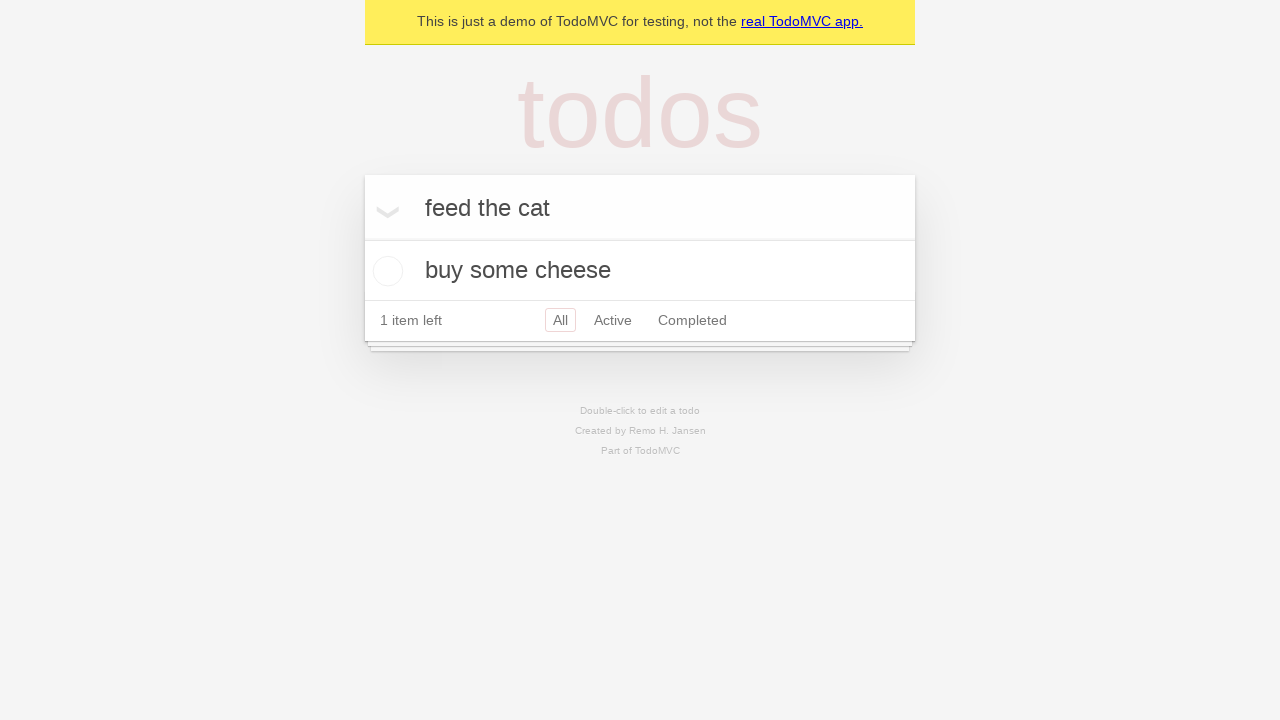

Pressed Enter to add second todo item on internal:attr=[placeholder="What needs to be done?"i]
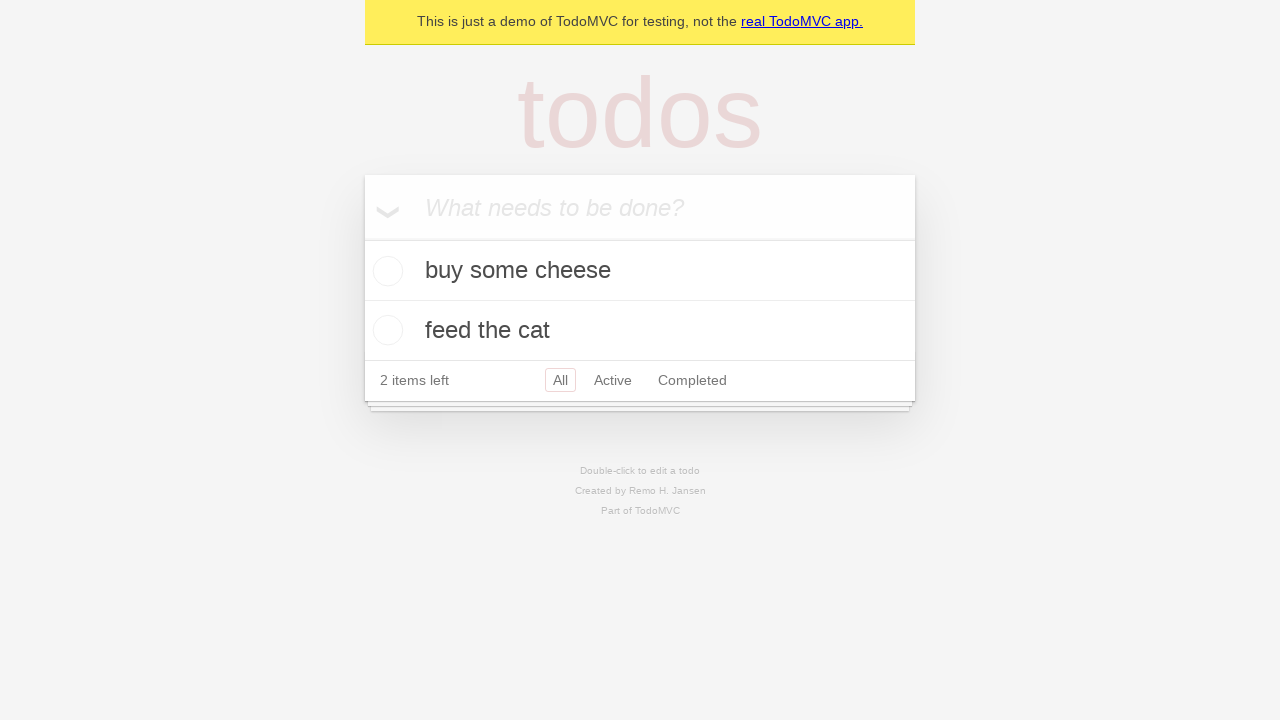

Filled todo input with 'book a doctors appointment' on internal:attr=[placeholder="What needs to be done?"i]
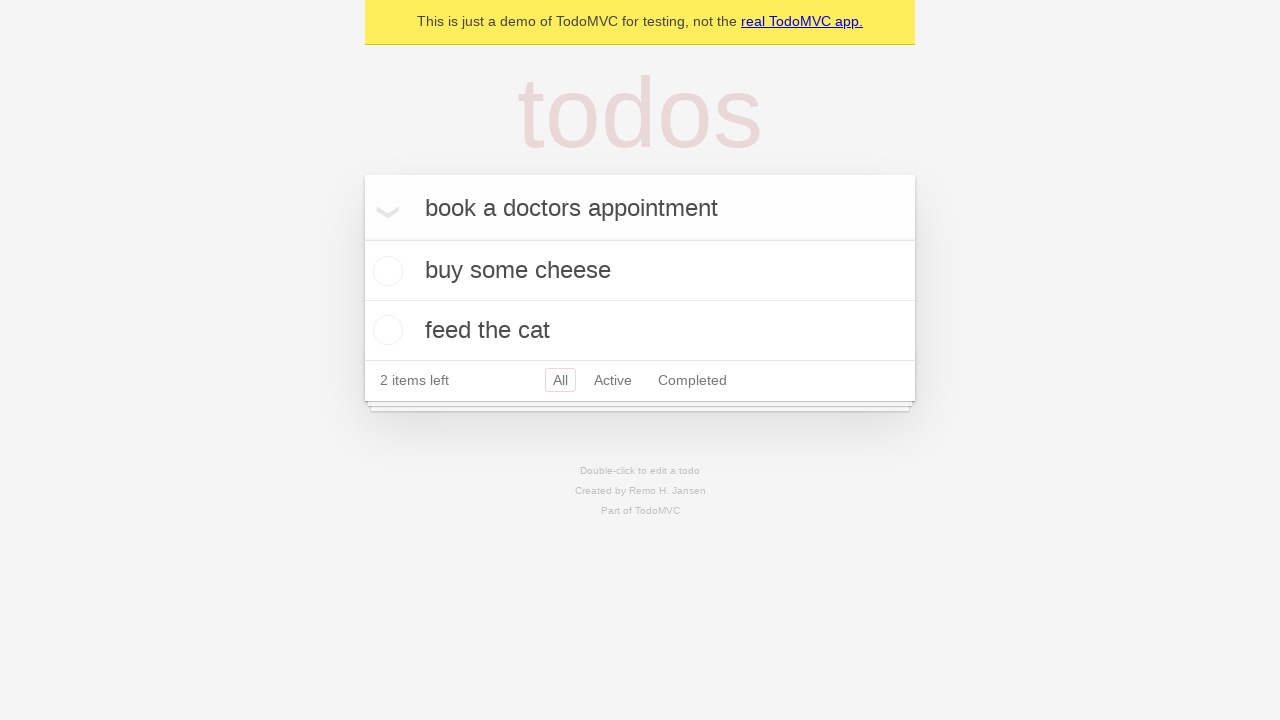

Pressed Enter to add third todo item on internal:attr=[placeholder="What needs to be done?"i]
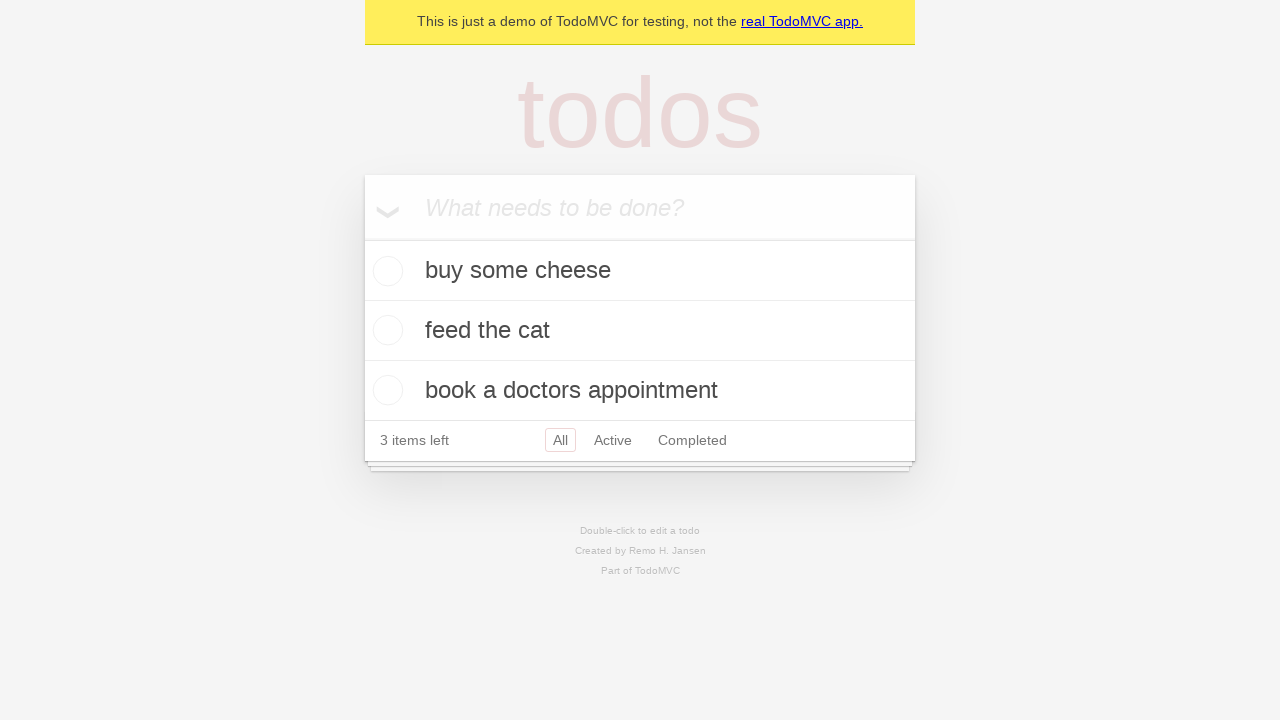

Checked the second todo item (feed the cat) to mark it as completed at (385, 330) on internal:testid=[data-testid="todo-item"s] >> nth=1 >> internal:role=checkbox
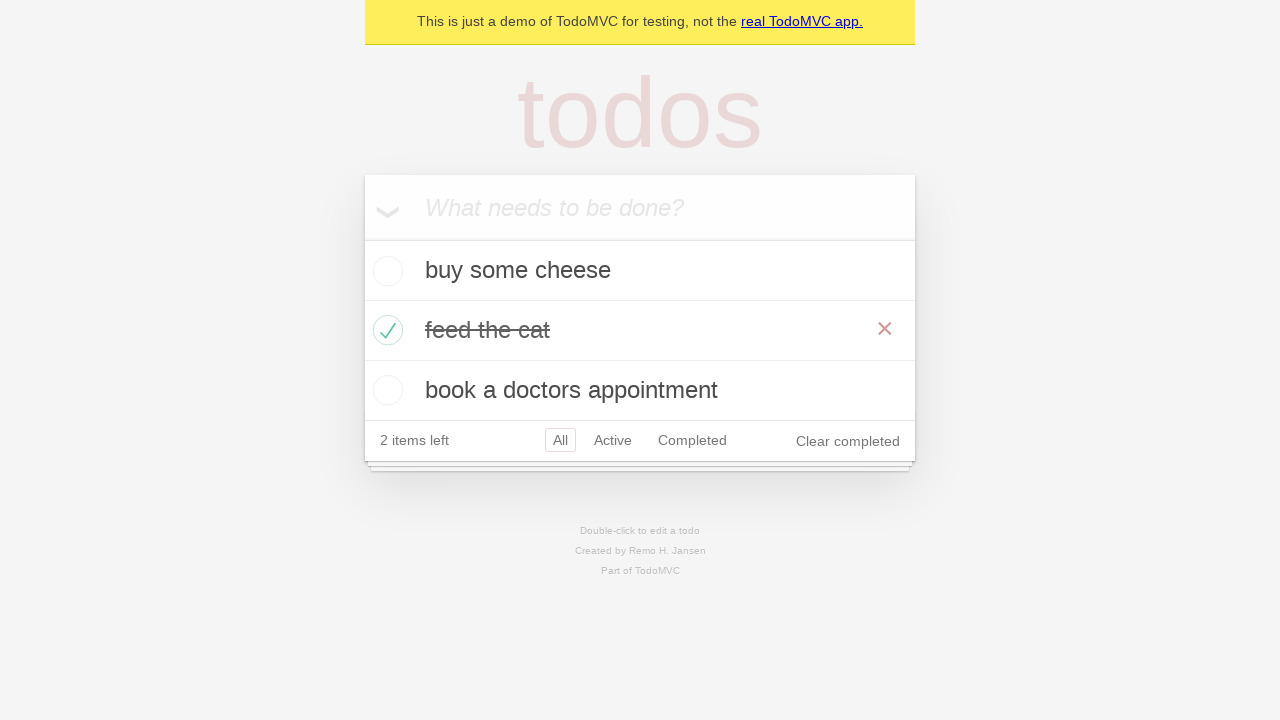

Clicked Active filter to display only non-completed items at (613, 440) on internal:role=link[name="Active"i]
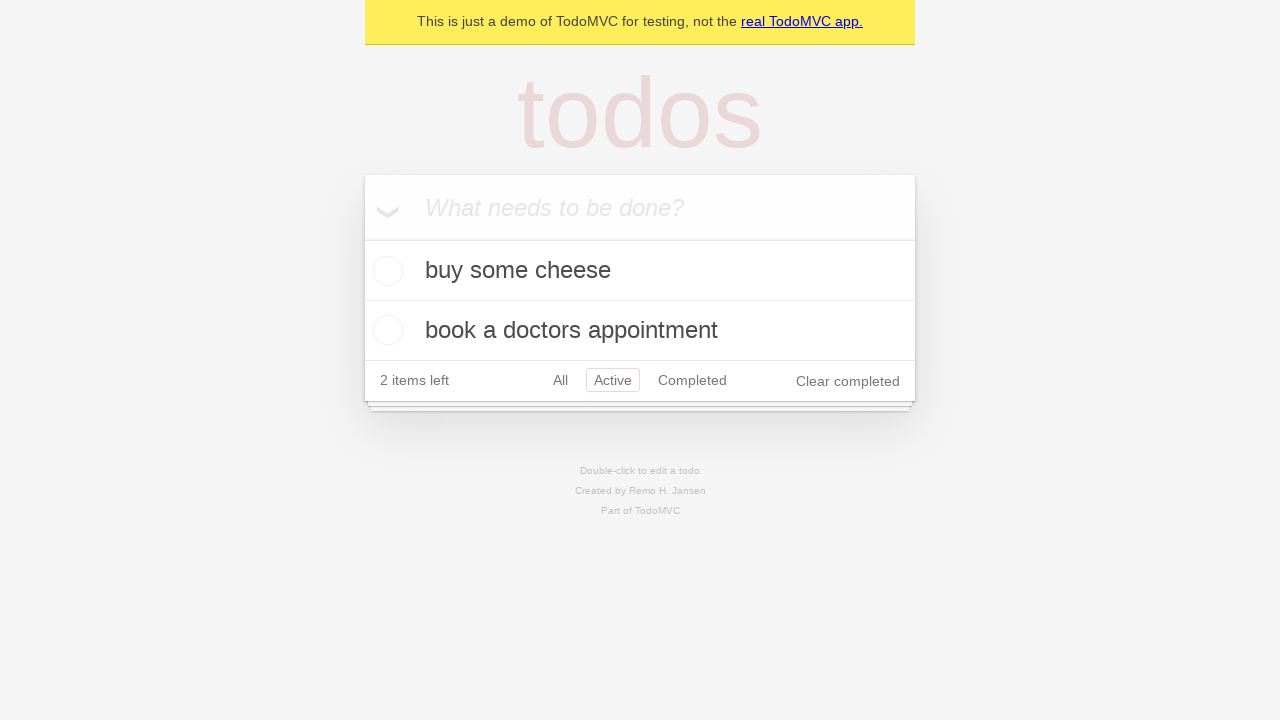

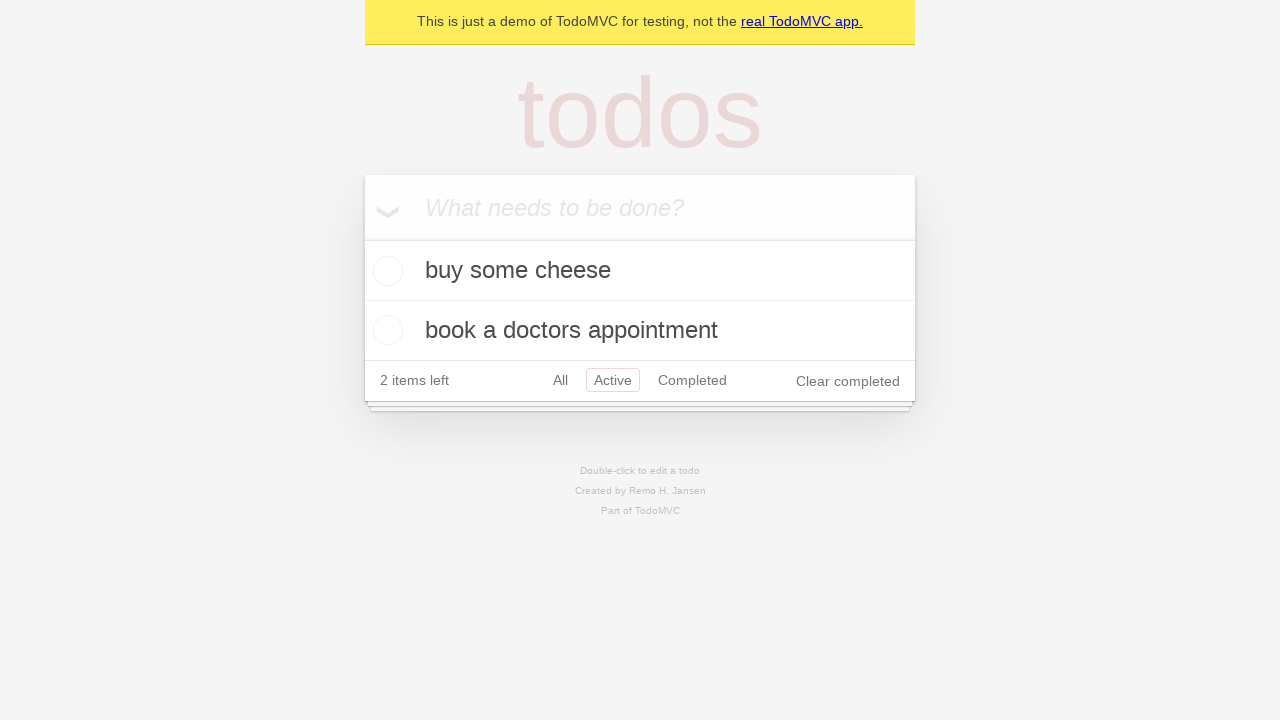